Tests registration form validation when region field is not filled

Starting URL: https://b2c.passport.rt.ru

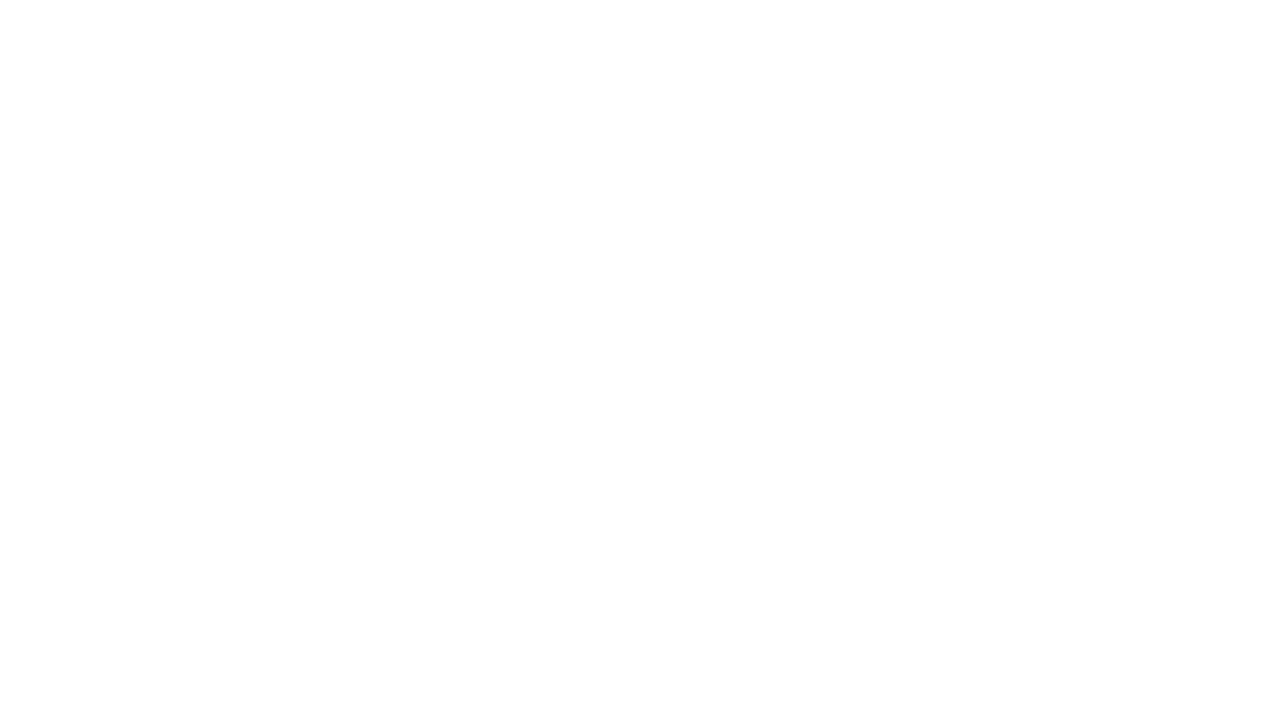

Clicked registration link at (1010, 475) on #kc-register
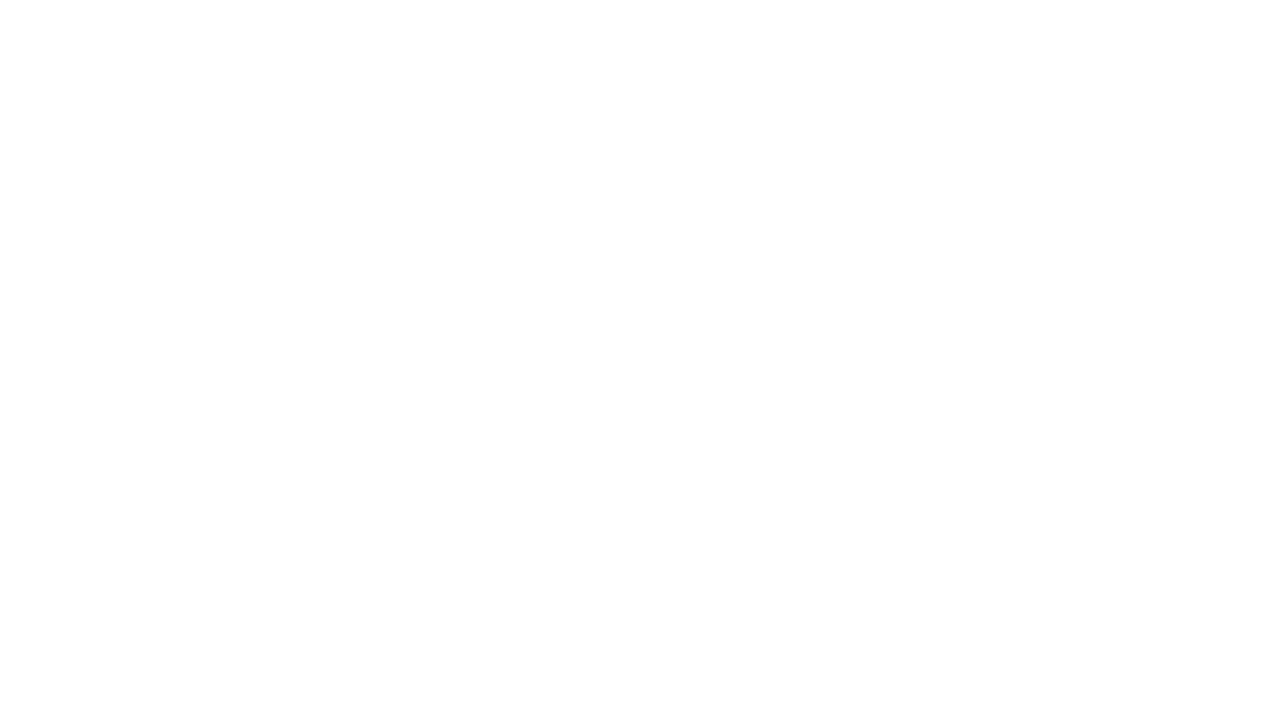

Registration page loaded with heading 'Регистрация'
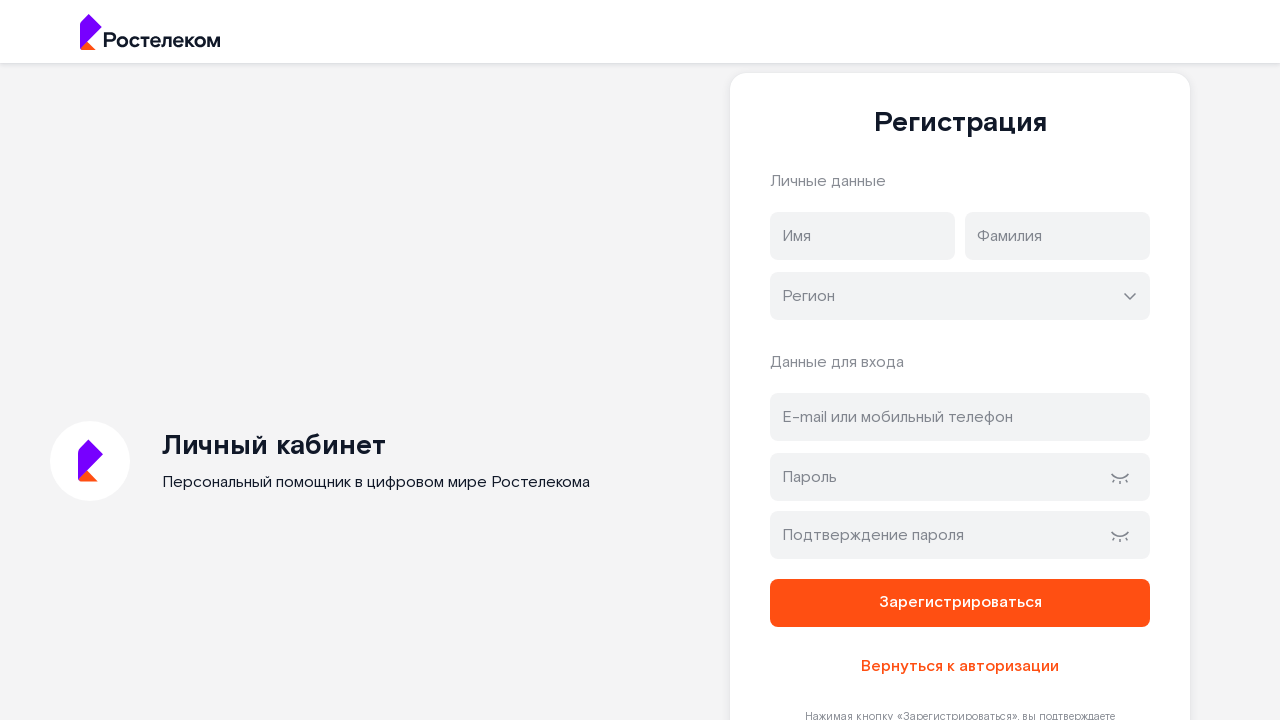

Filled first name field with 'Федор' on input[name='firstName']
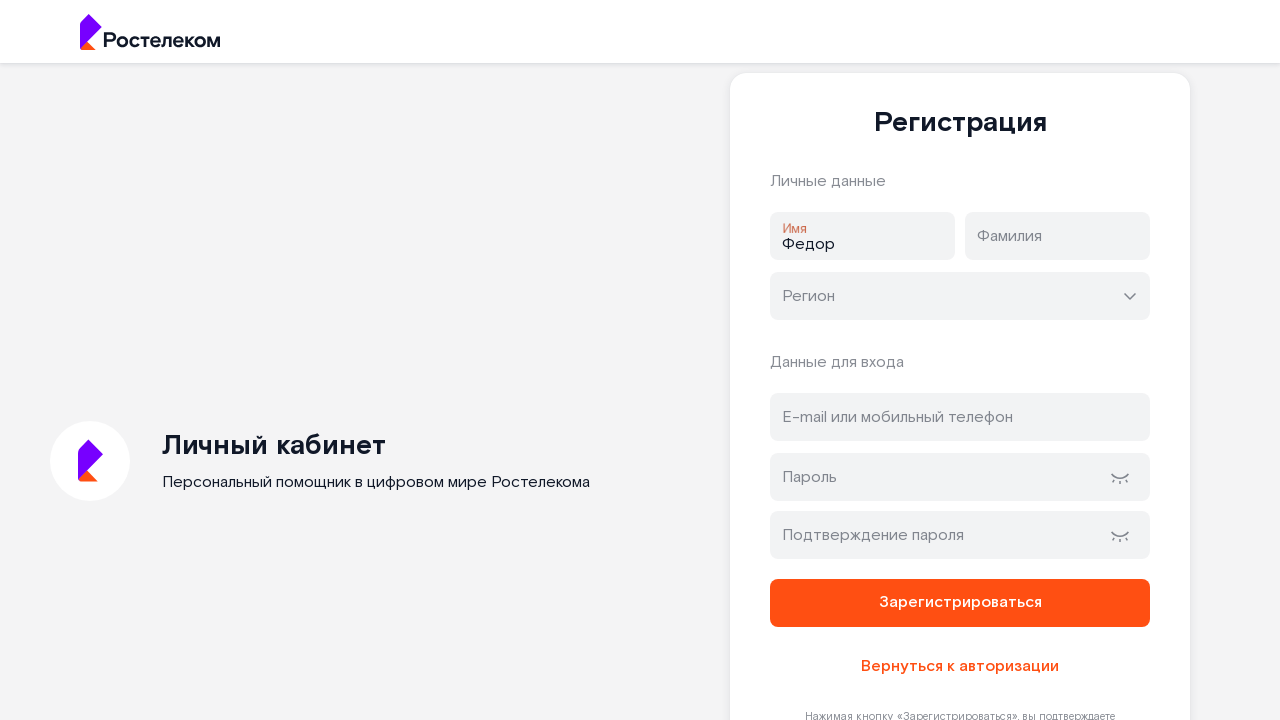

Filled last name field with 'Двинятин' on input[name='lastName']
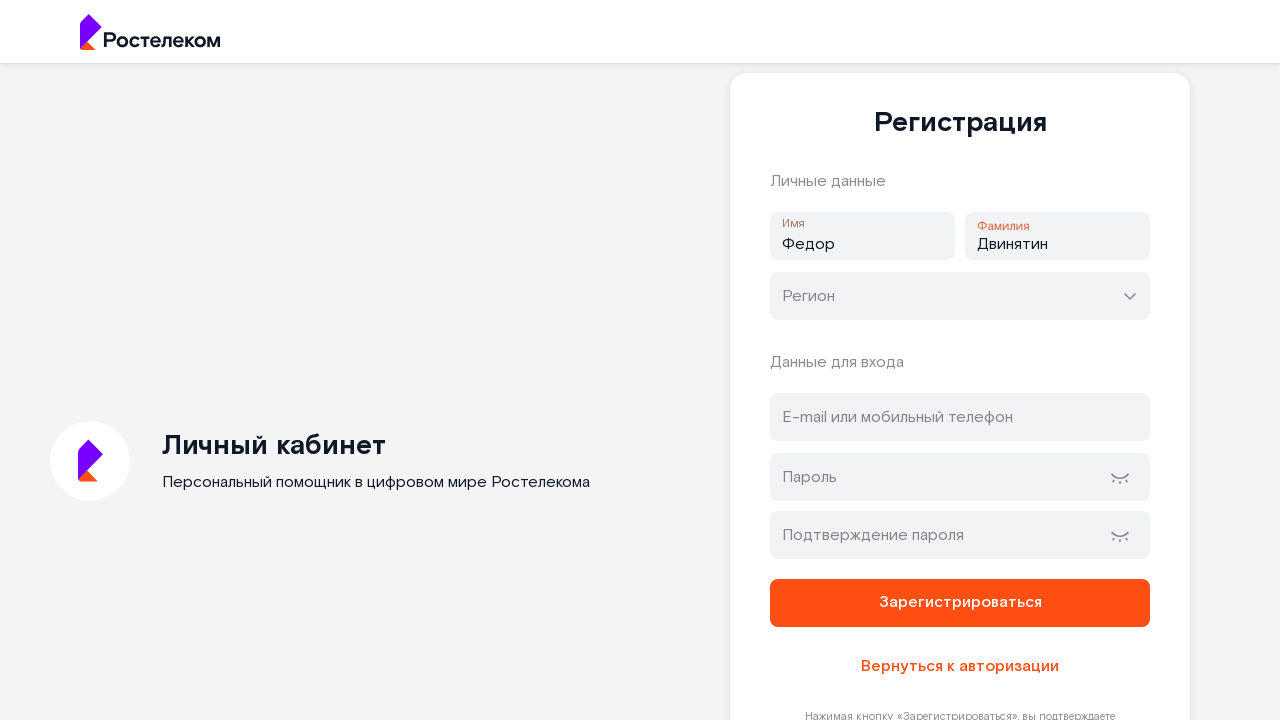

Filled address field with 'bo@ya.ru' on #address
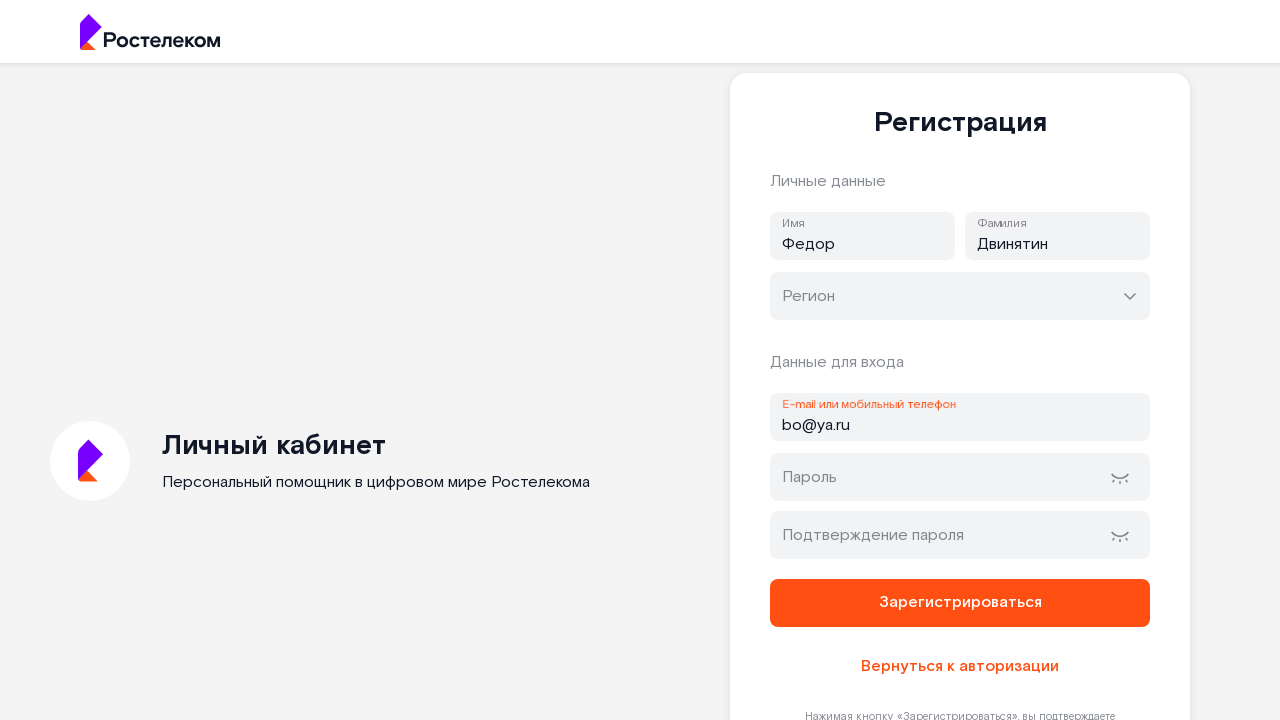

Filled password field on #password
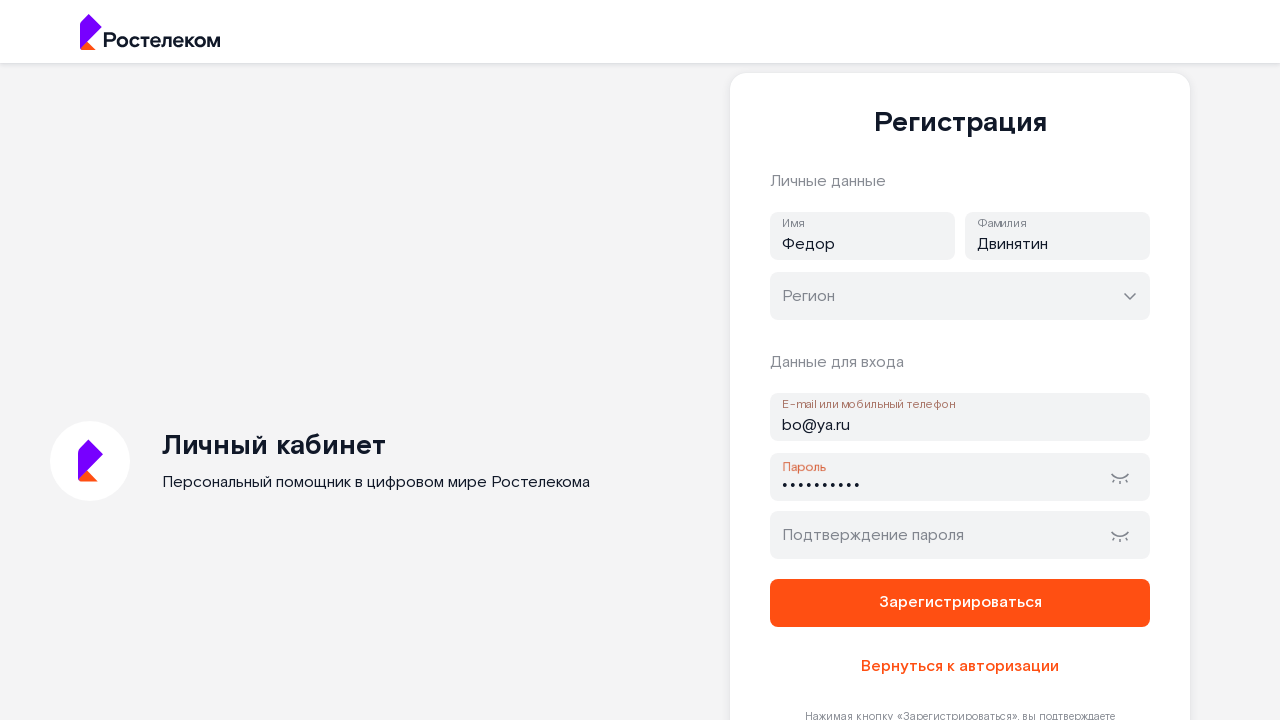

Filled password confirmation field on #password-confirm
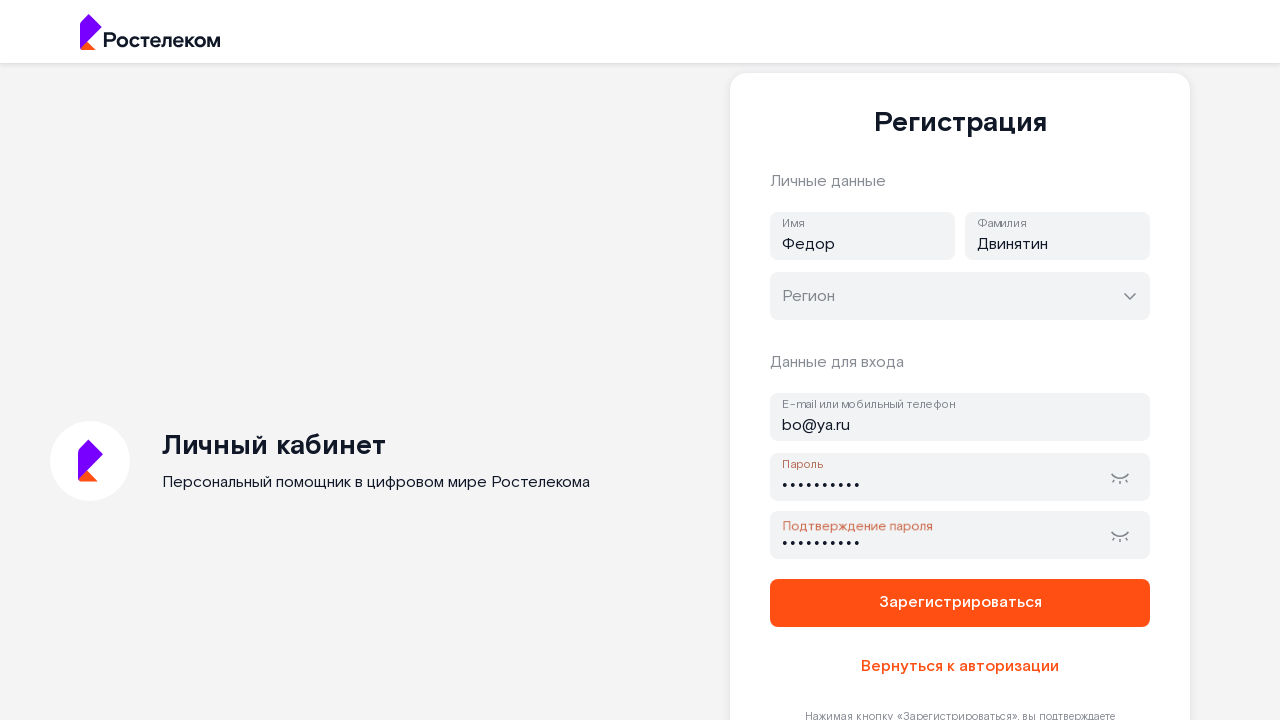

Clicked register button to submit form at (960, 603) on button[name='register']
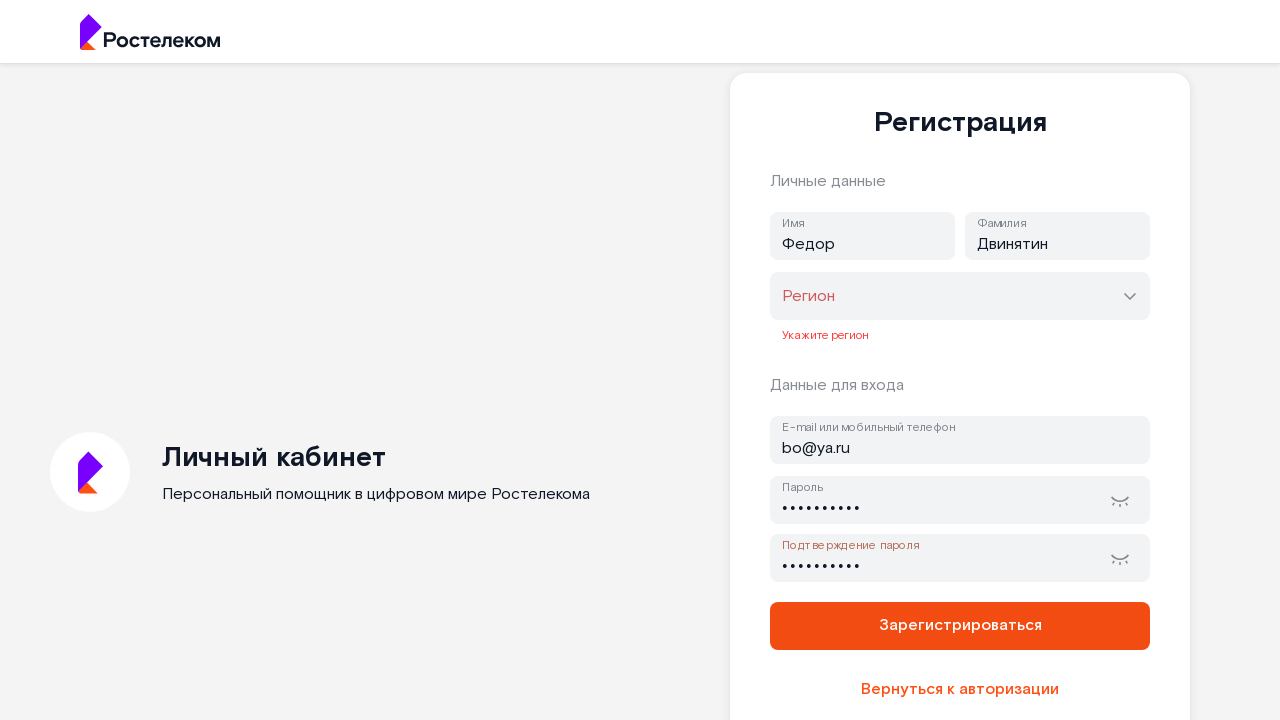

Region validation error appeared: 'Укажите регион'
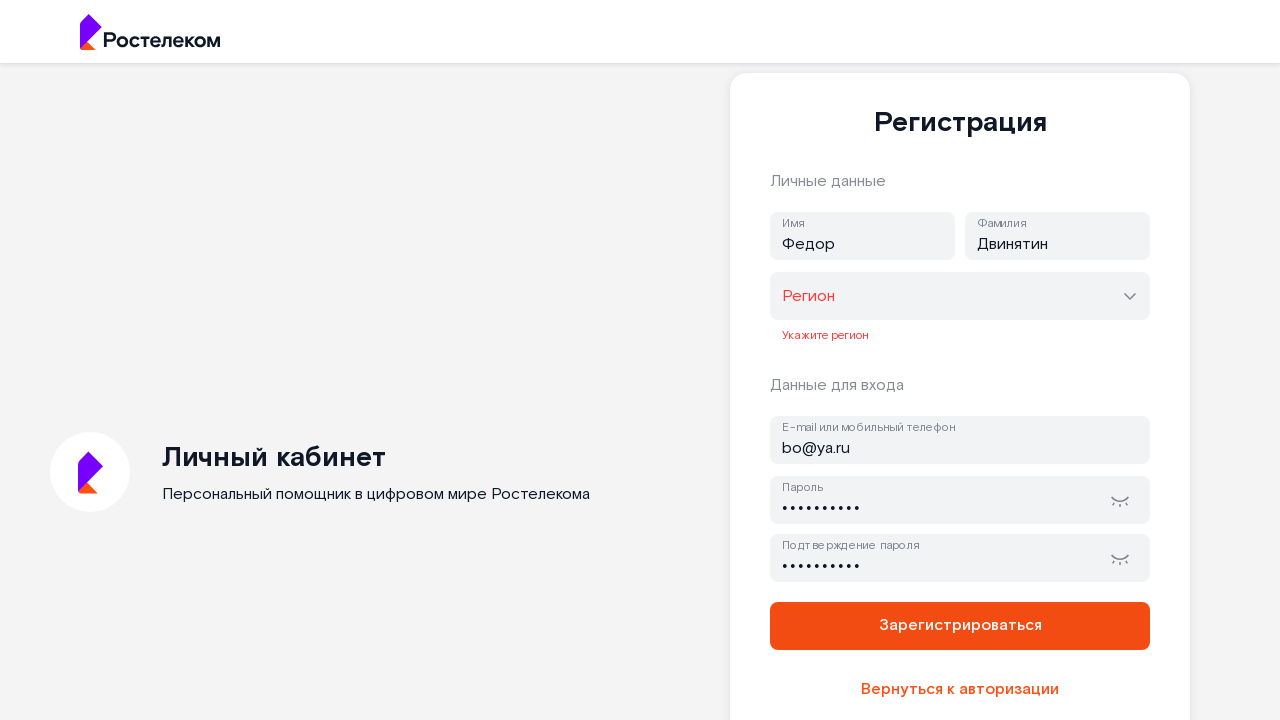

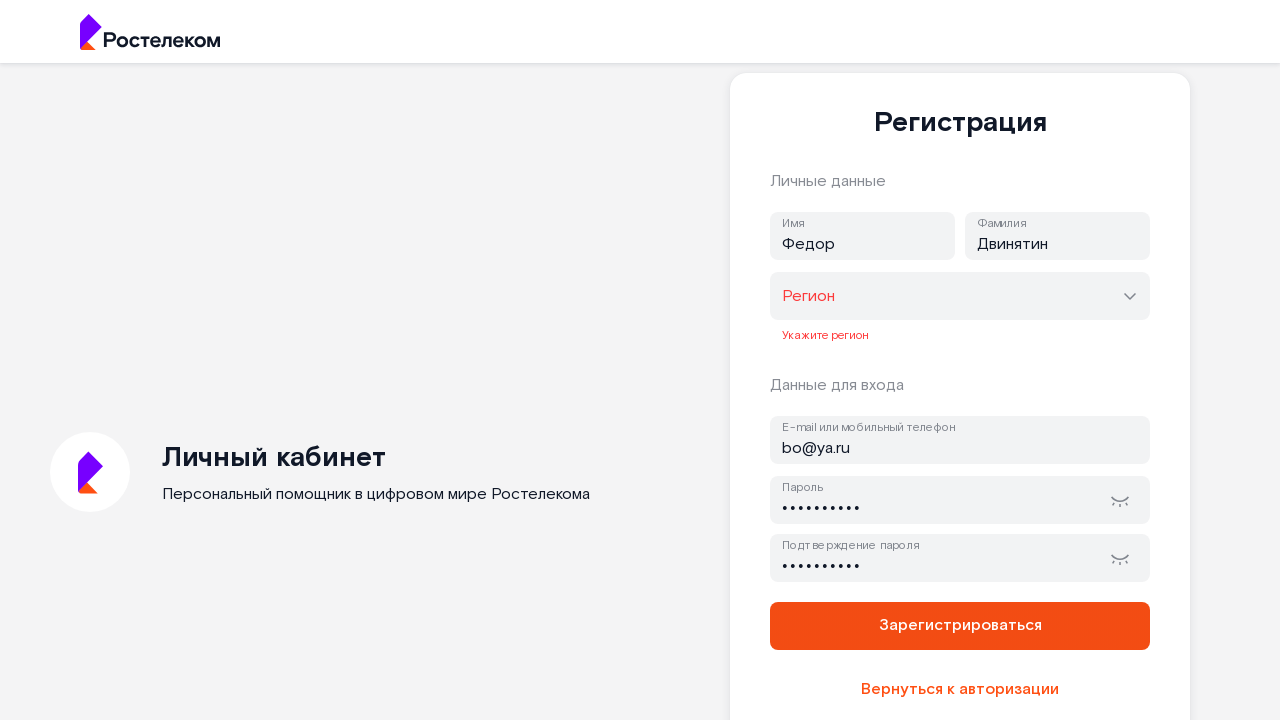